Navigates to a demo table page and verifies that the table loads with rows and columns, then interacts with table elements to confirm they are accessible.

Starting URL: https://qavalidation.com/demo-table/

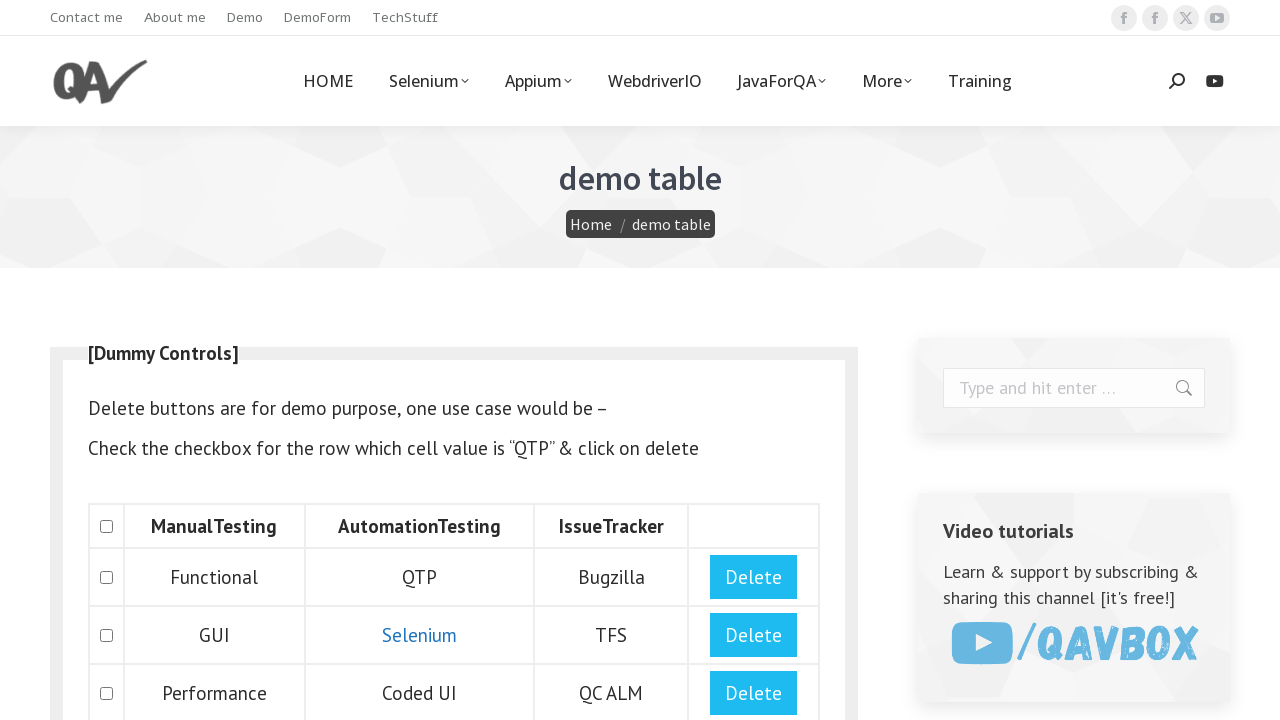

Waited for table with id 'table01' to be visible
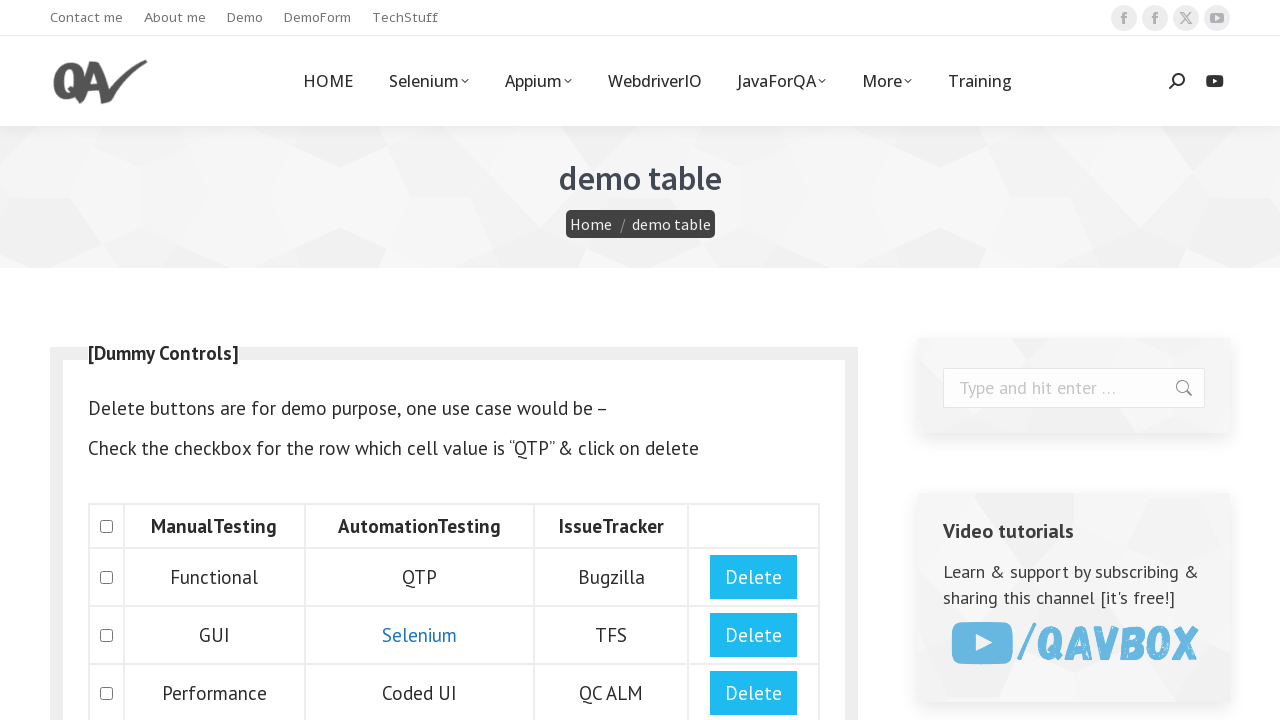

Located all table rows in the demo table
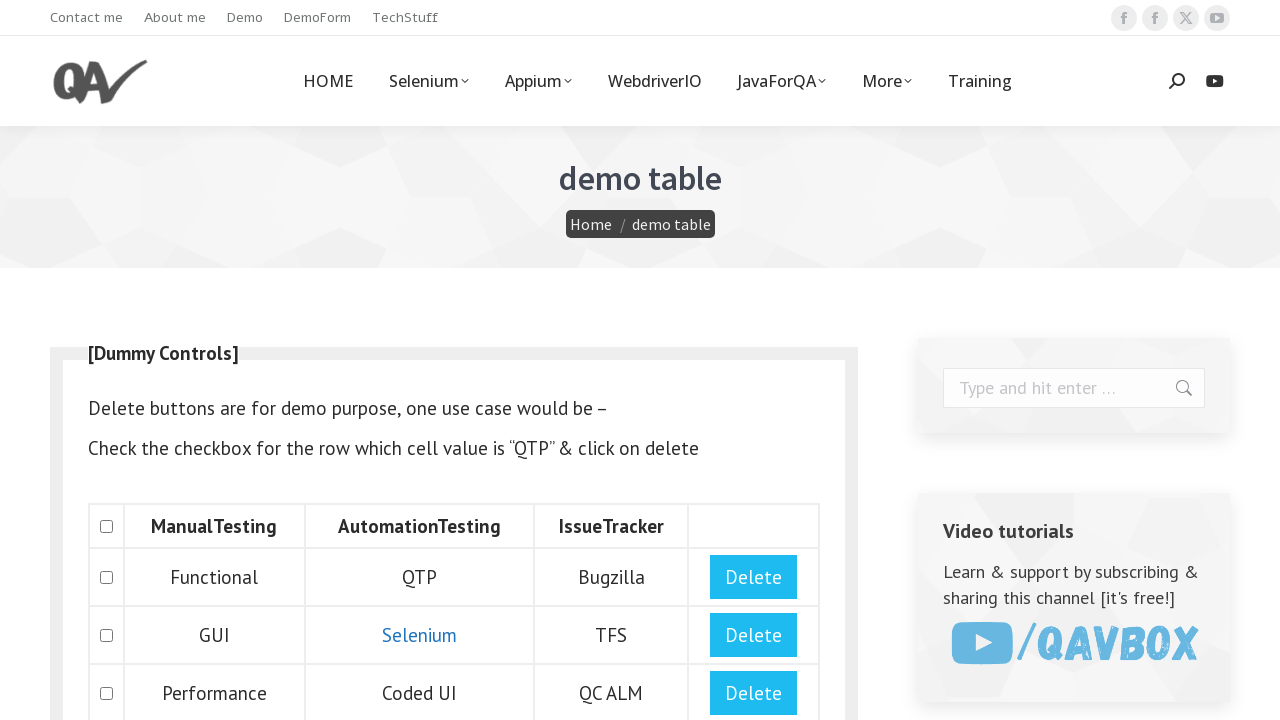

Counted table rows: 4 rows found
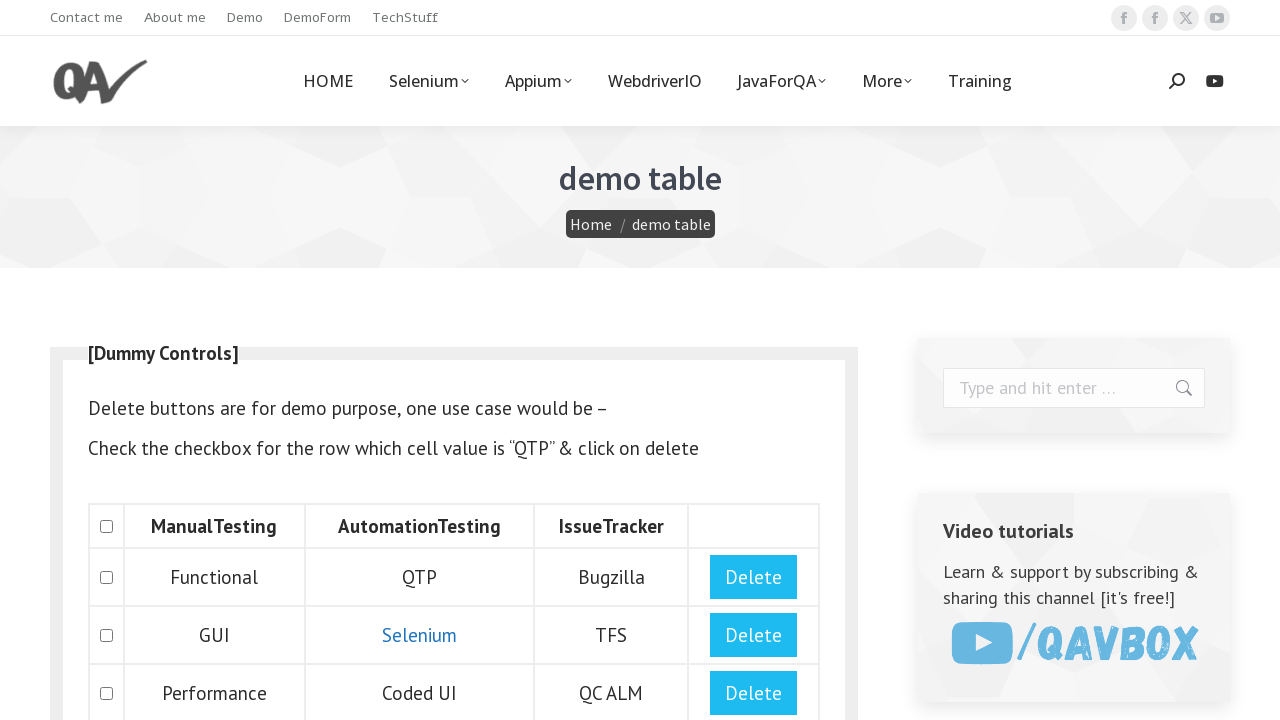

Located all columns in the first table row
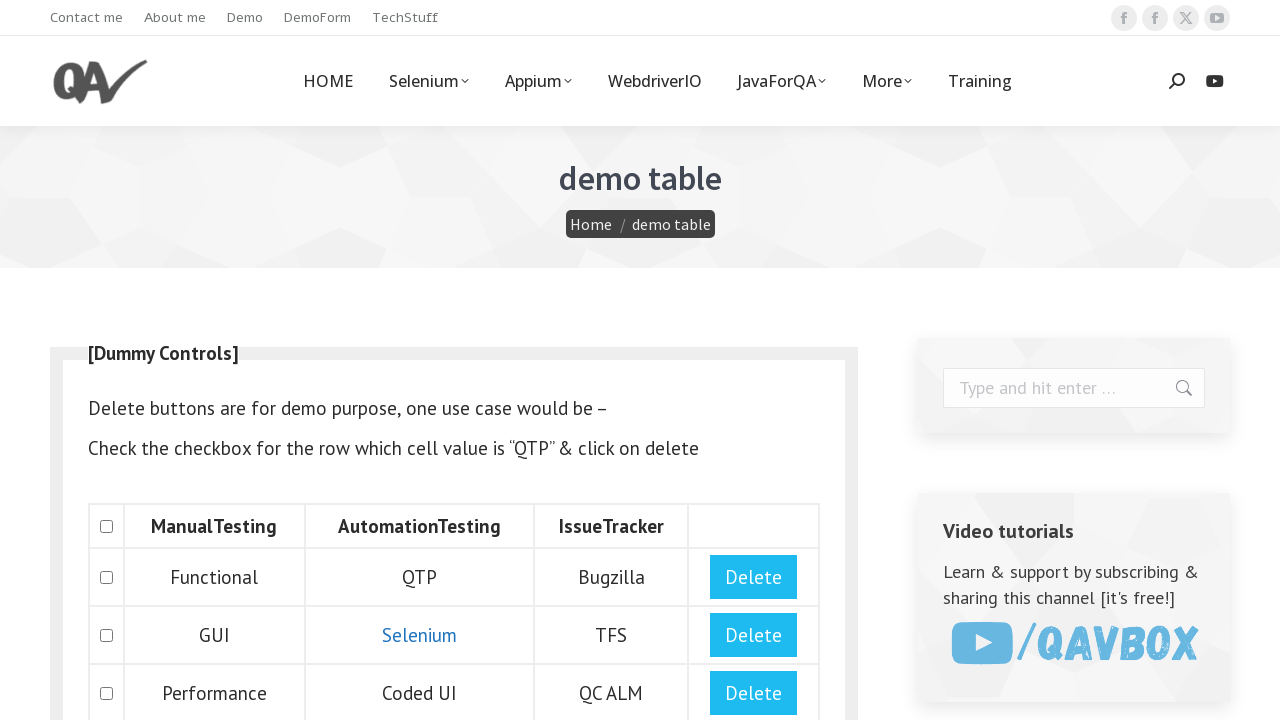

Counted table columns: 5 columns found
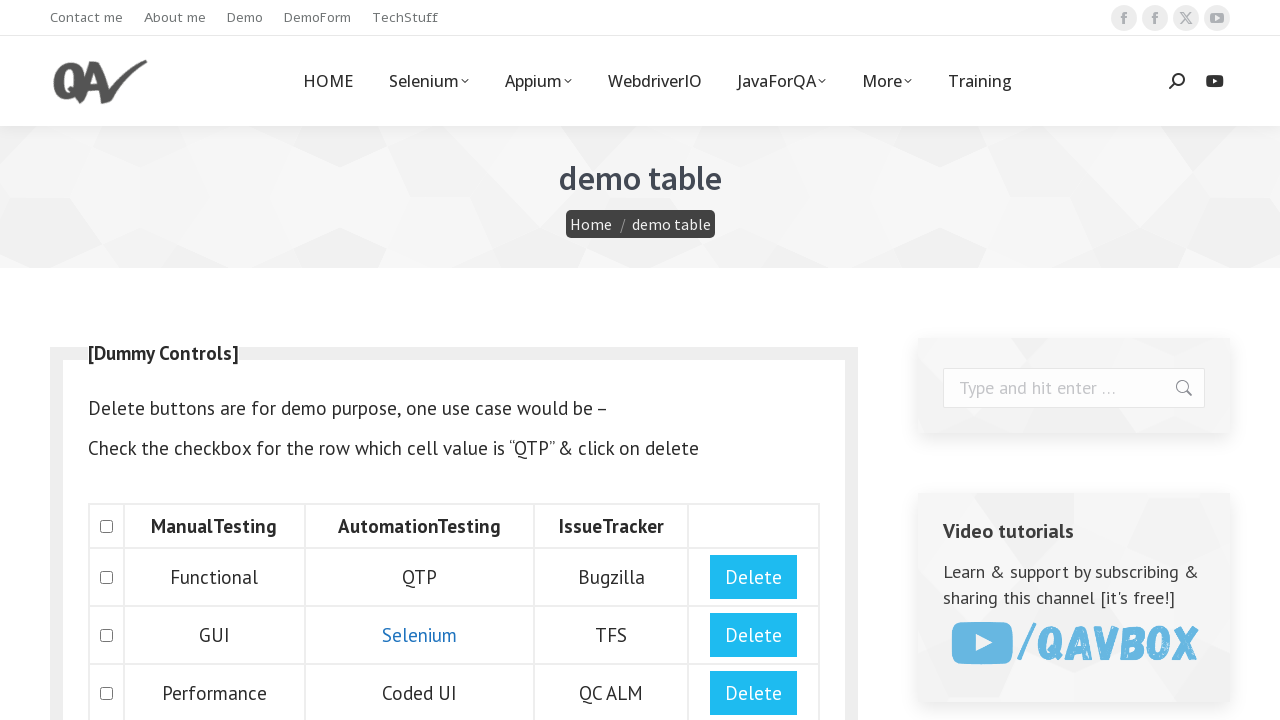

Retrieved text content from table row 1
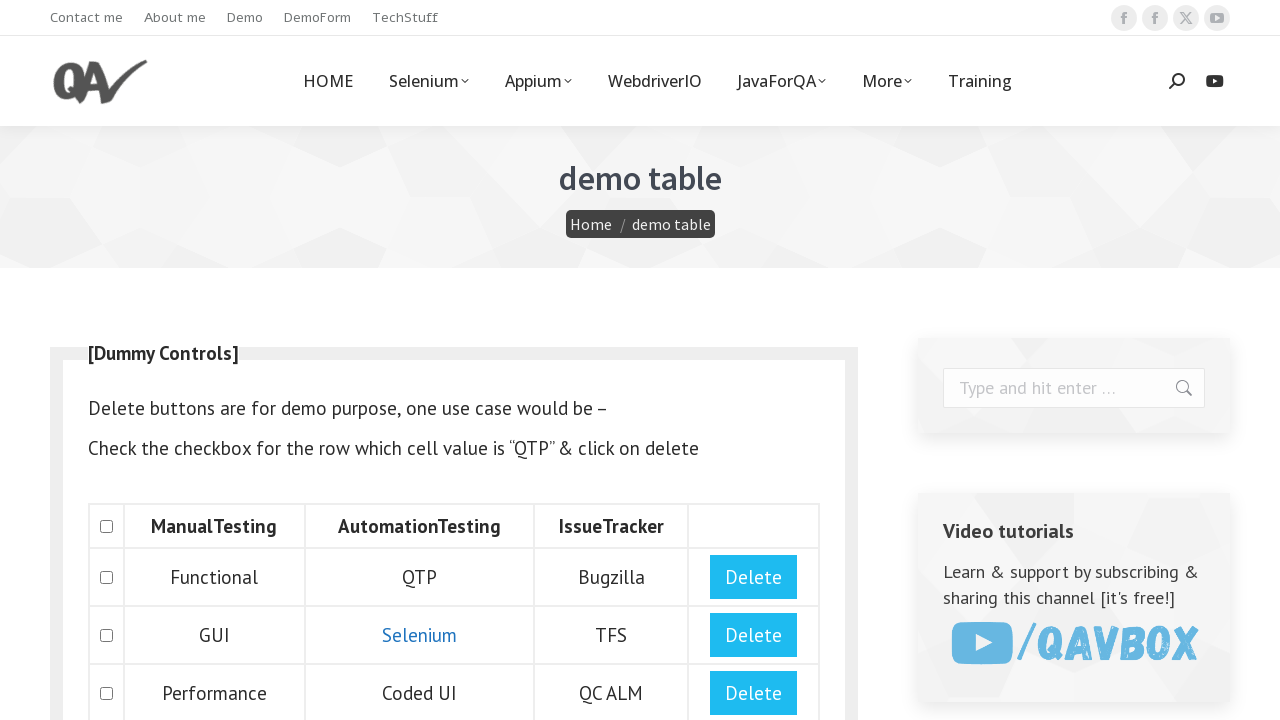

Retrieved text content from table row 2
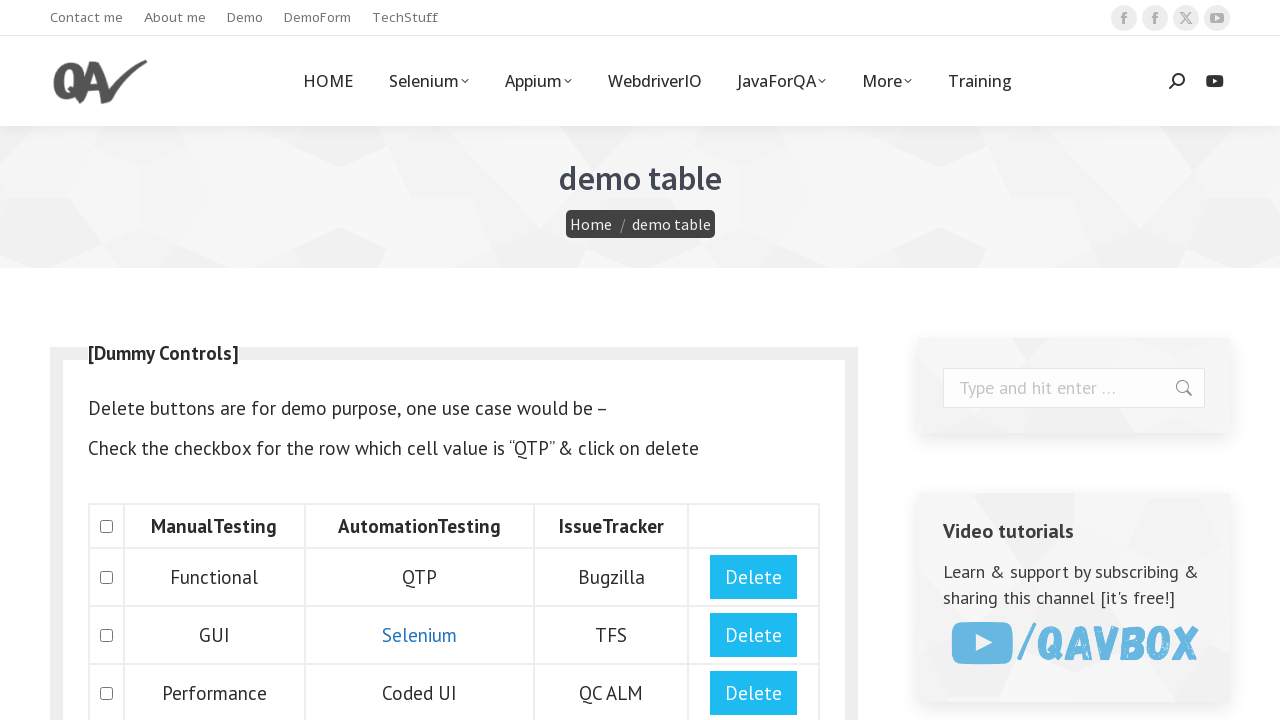

Retrieved text content from table row 3
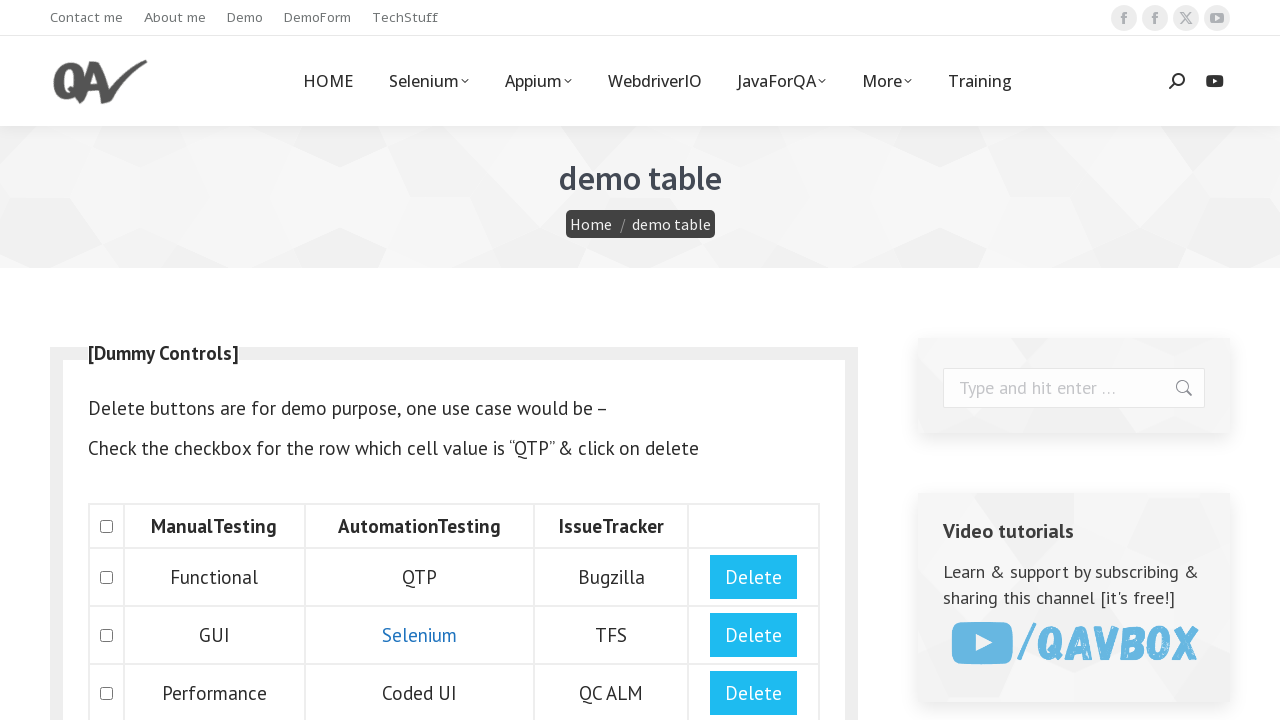

Retrieved text content from table row 4
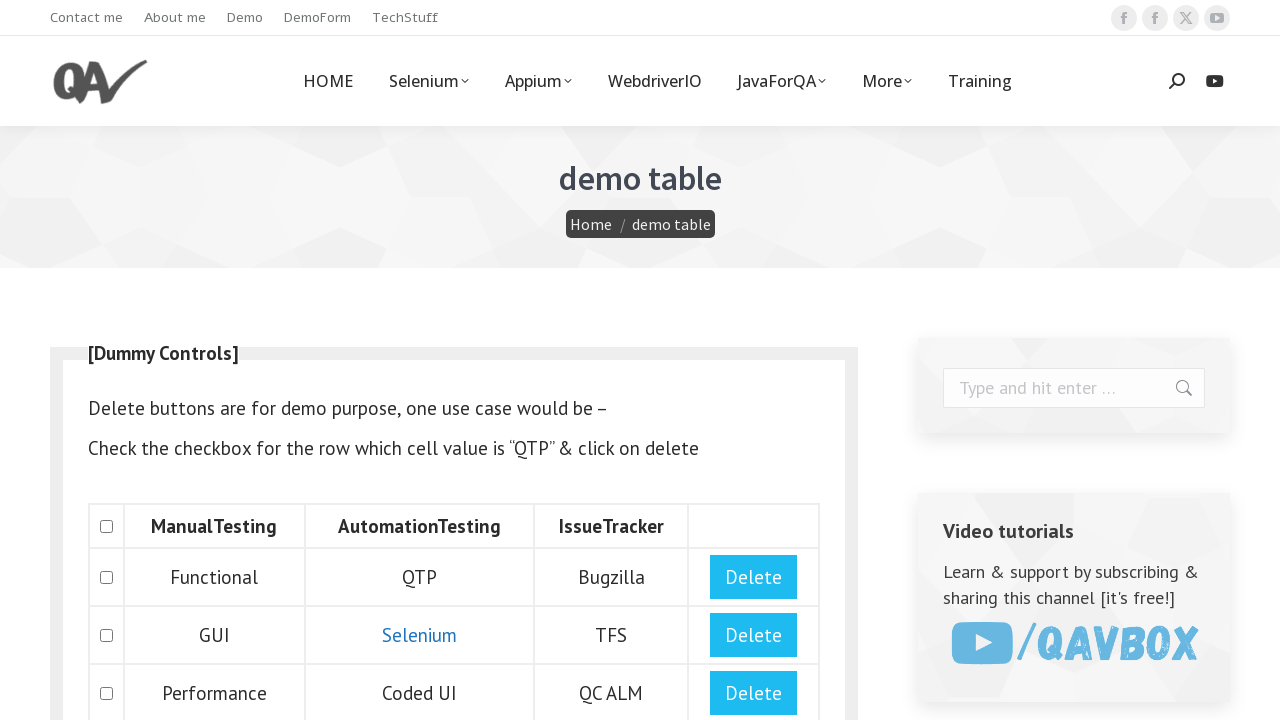

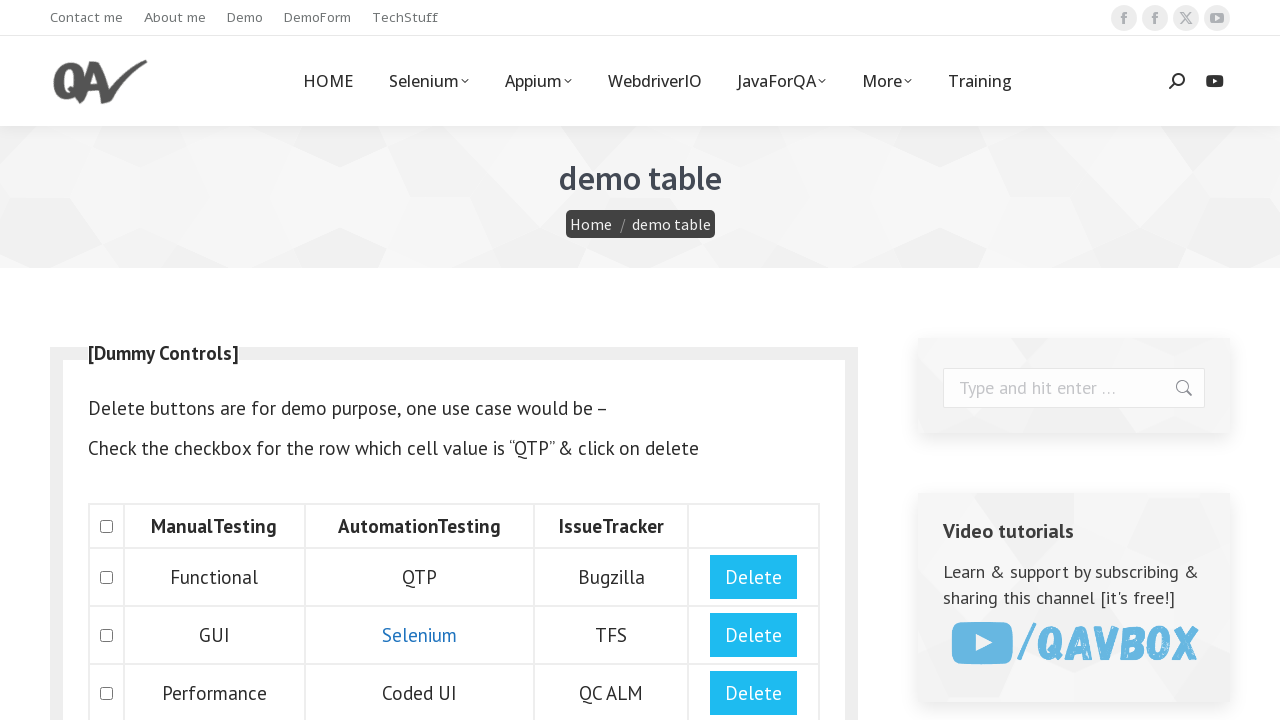